Tests navigation through product category menus (Phones, Laptops, Monitors) on the demo e-commerce site and verifies that the Apple monitor 24 product is displayed correctly.

Starting URL: https://www.demoblaze.com/

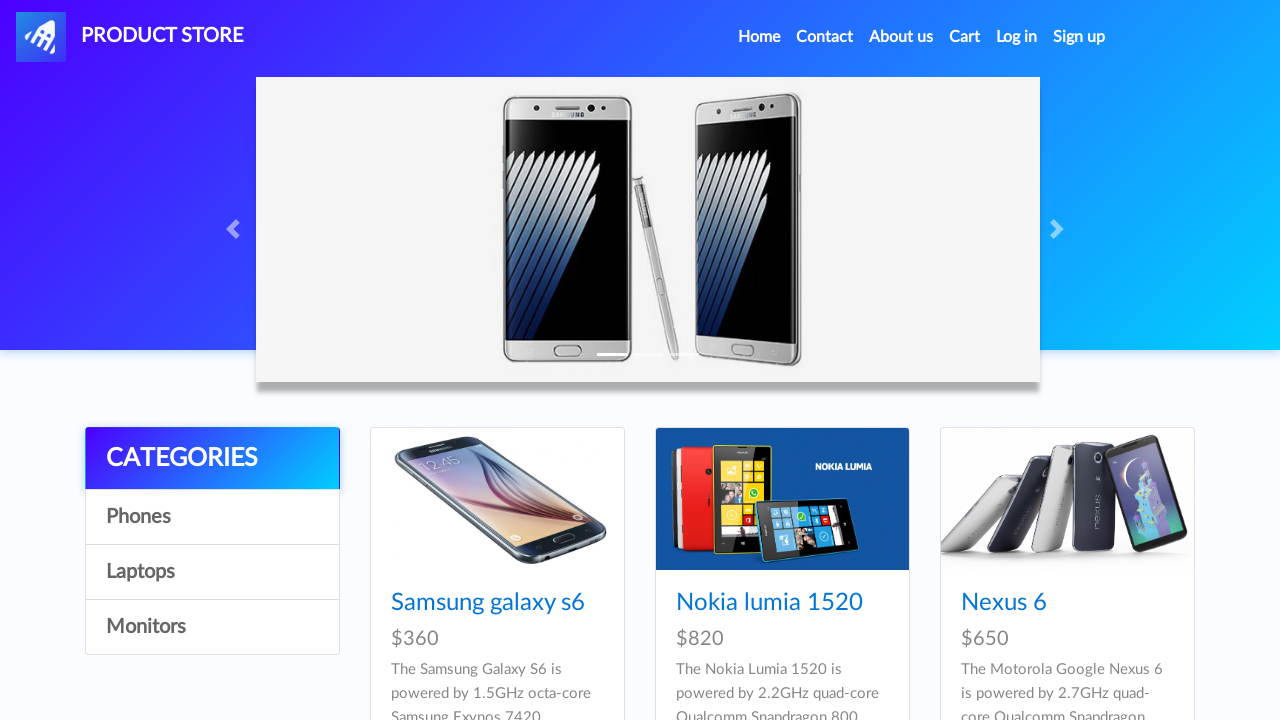

Clicked on Phones menu category at (212, 517) on a:has-text('Phones')
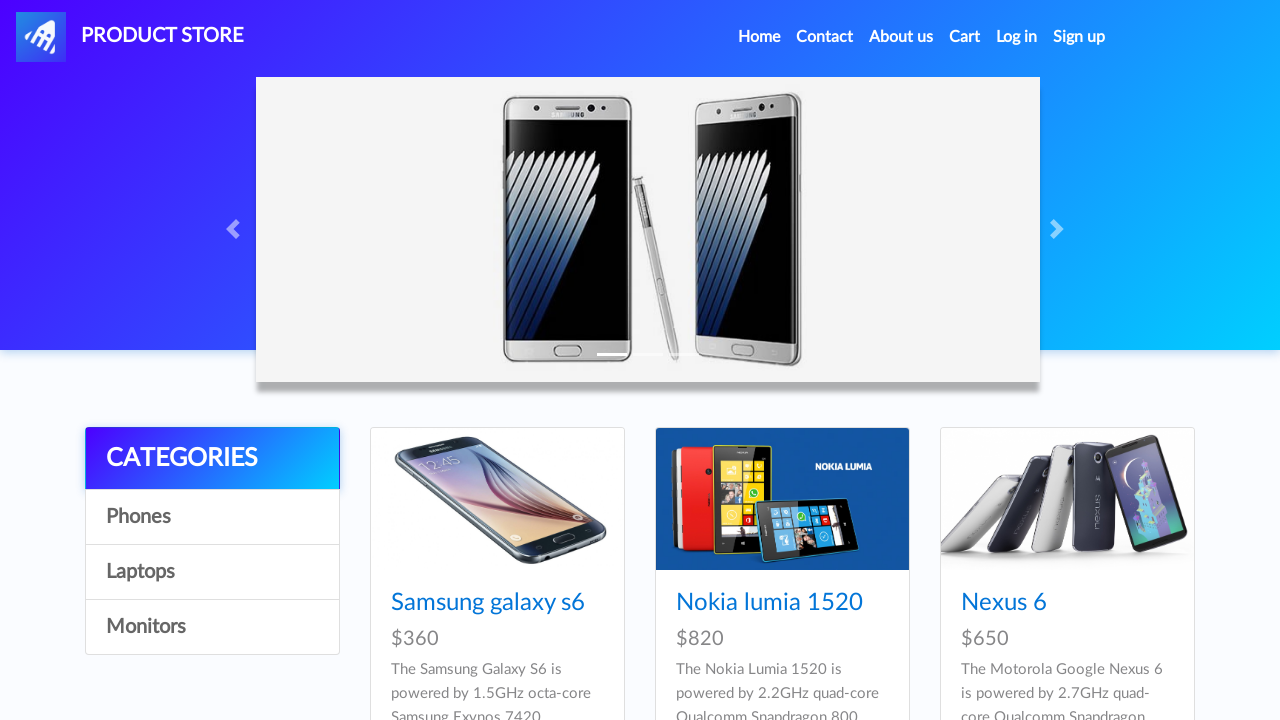

Waited 2 seconds for Phones content to load
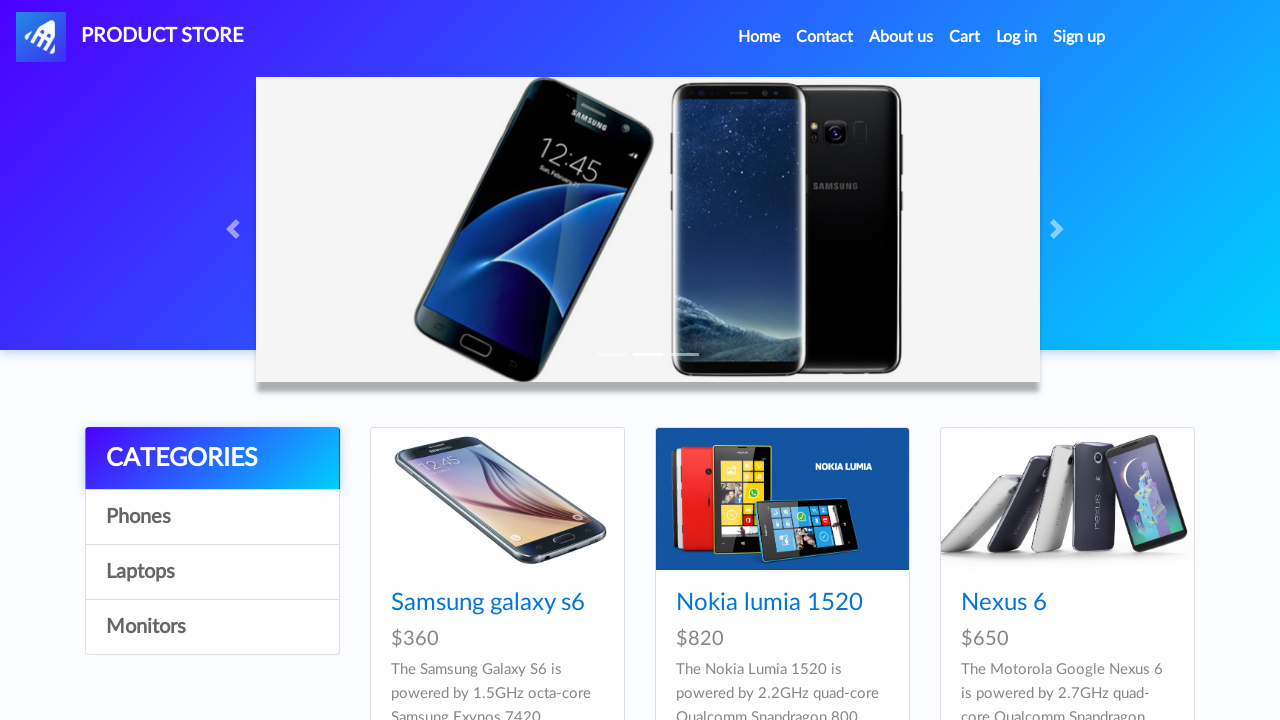

Clicked on Laptops menu category at (212, 572) on a:has-text('Laptops')
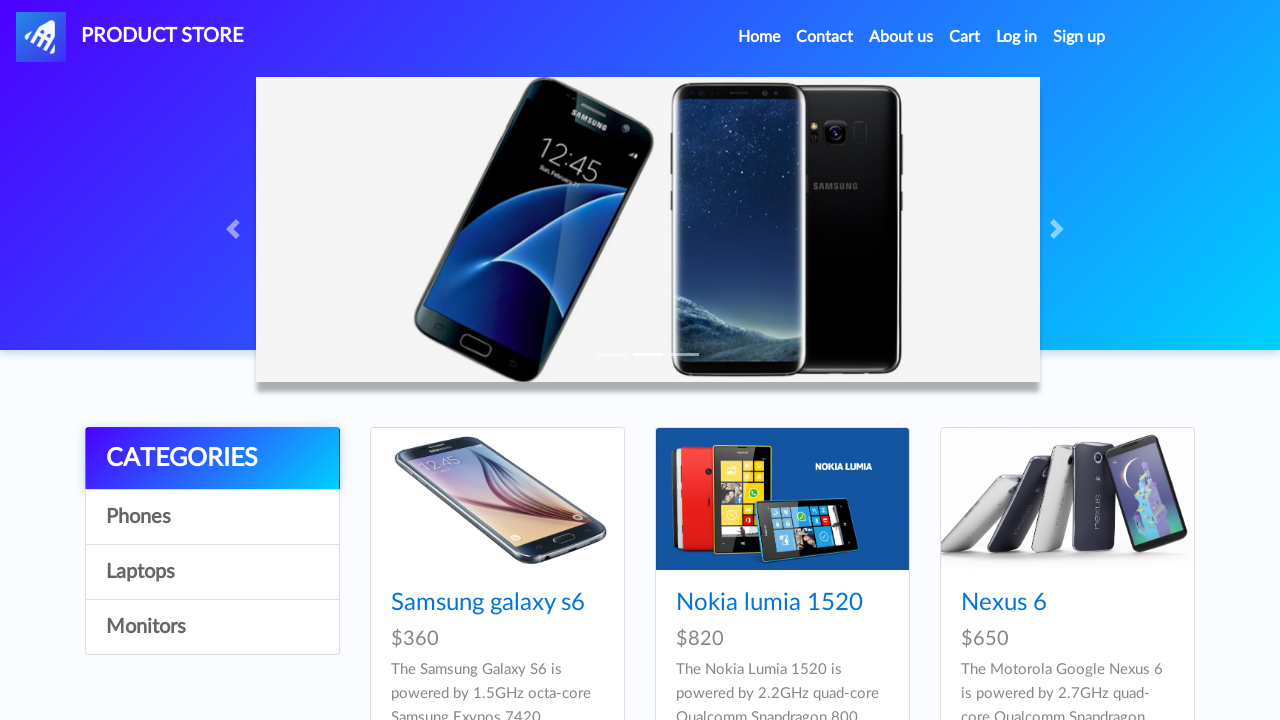

Waited 2 seconds for Laptops content to load
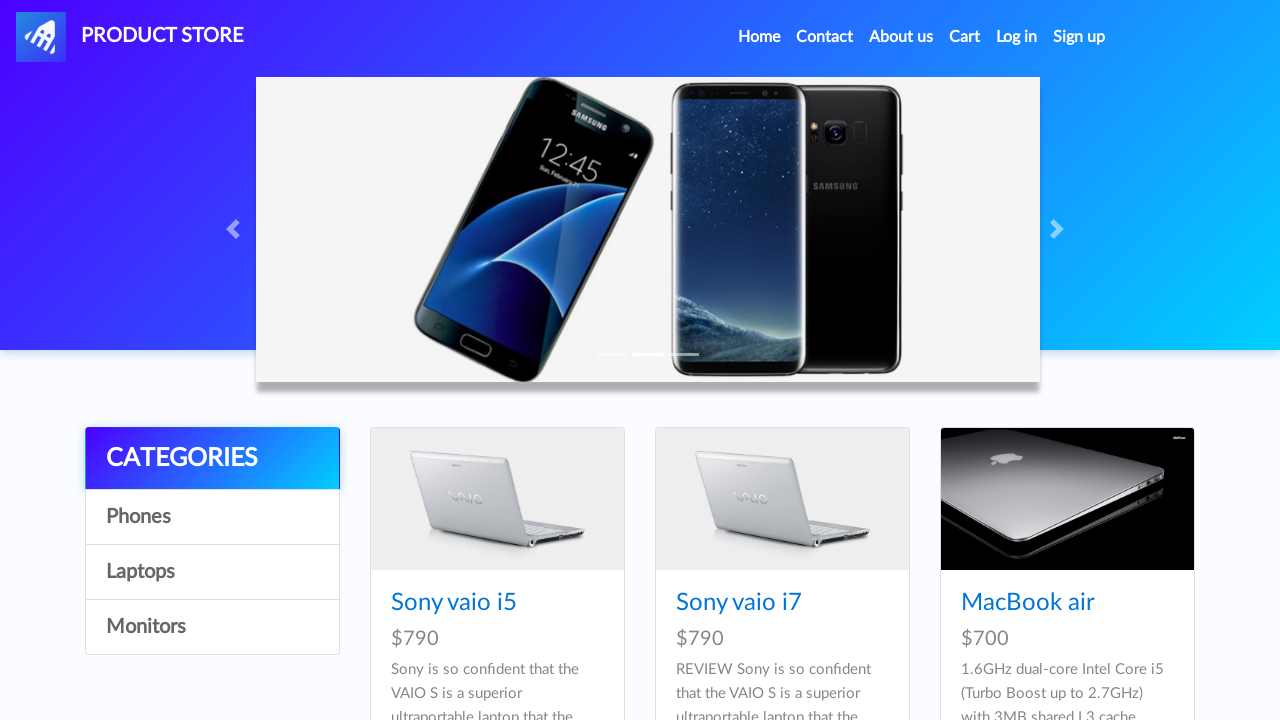

Clicked on Monitors menu category at (212, 627) on a:has-text('Monitors')
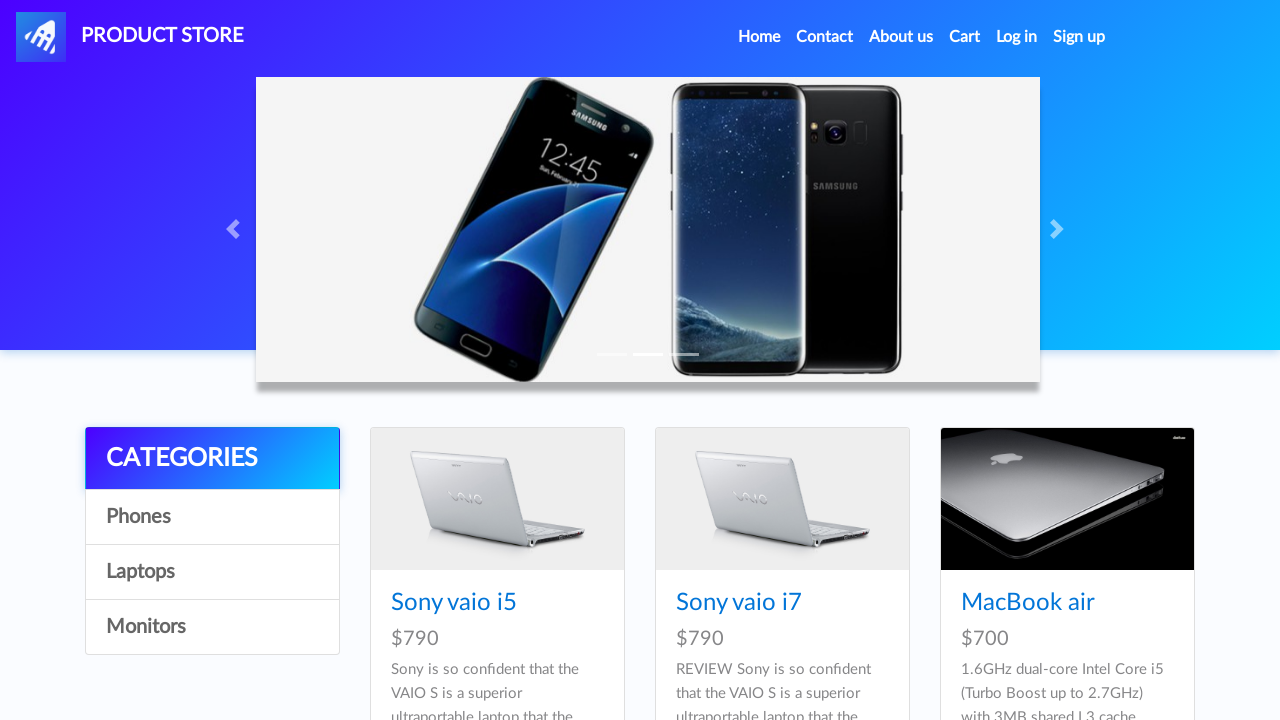

Waited for Apple monitor 24 product to appear
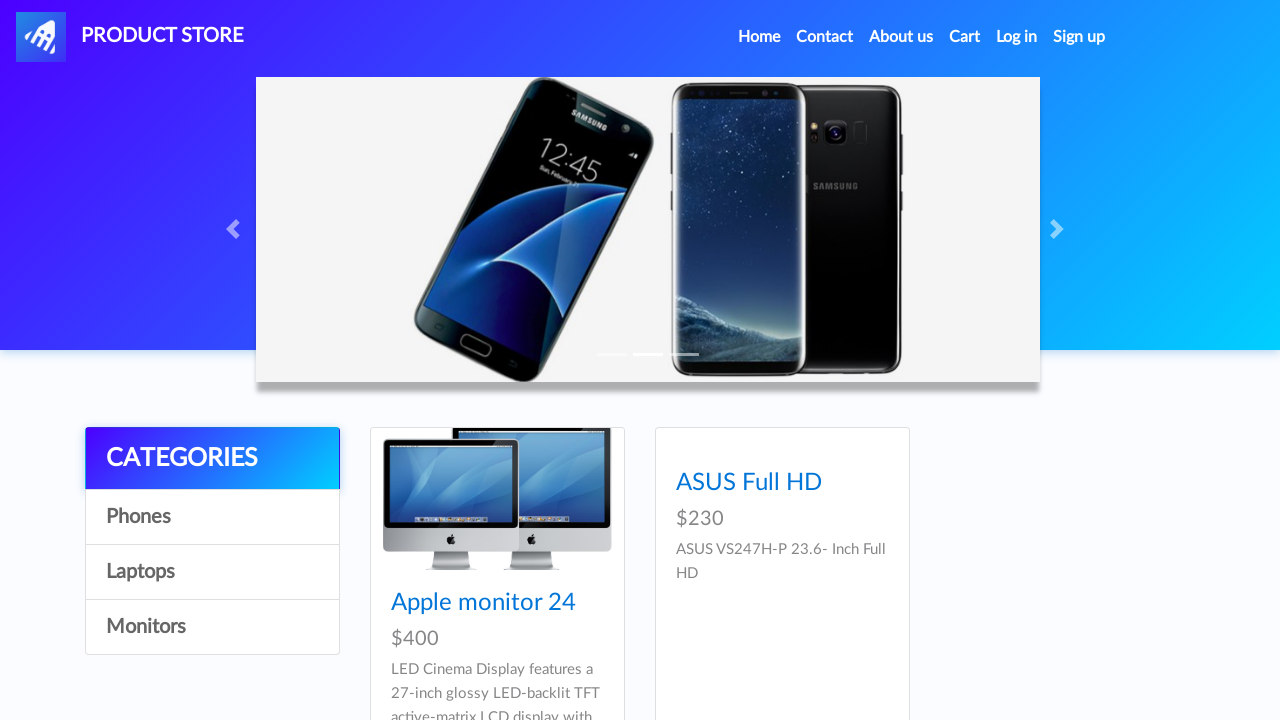

Retrieved text content of Apple monitor 24 element
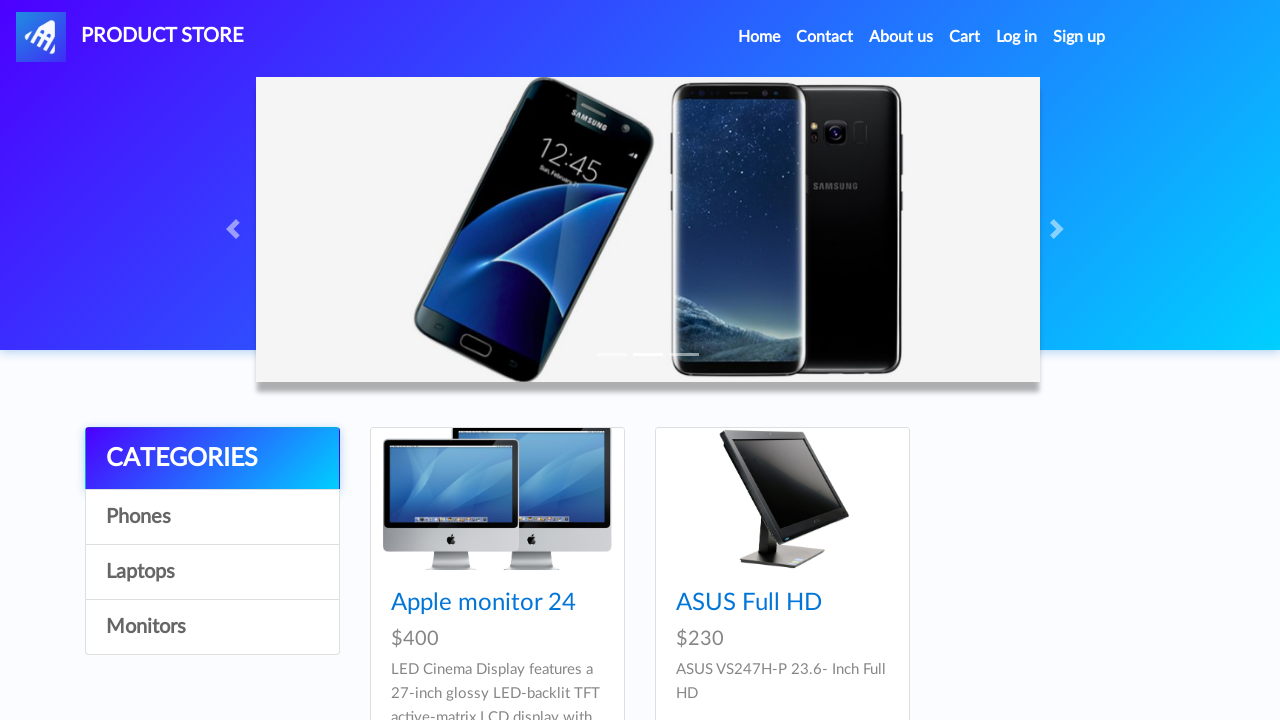

Verified Apple monitor 24 product is displayed correctly
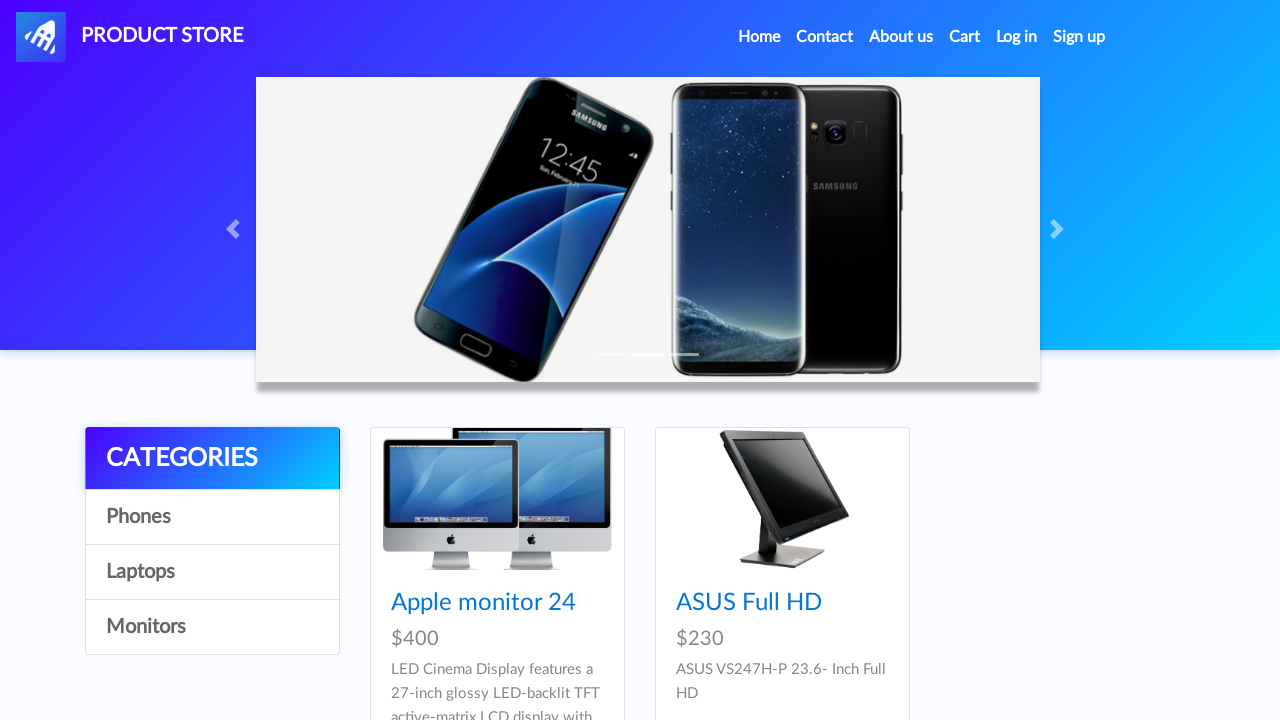

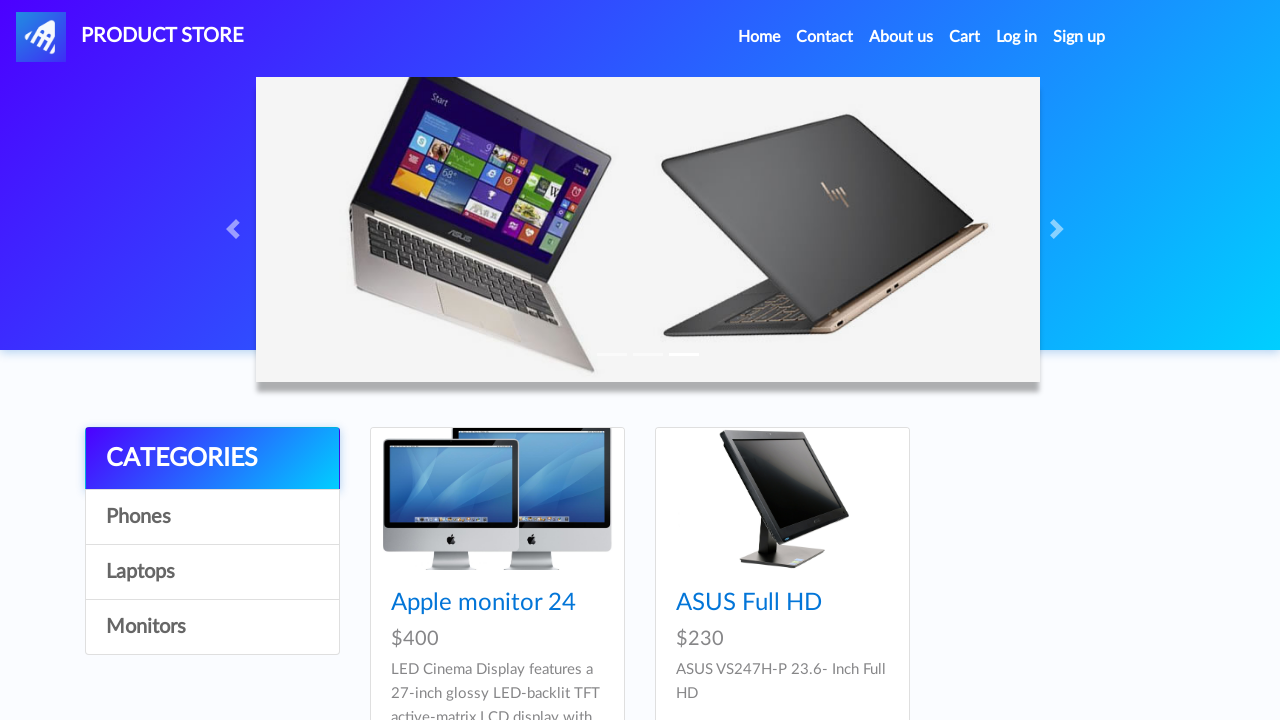